Tests various button interactions on a demo page including clicking buttons, checking enabled state, and verifying button properties

Starting URL: https://leafground.com/button.xhtml

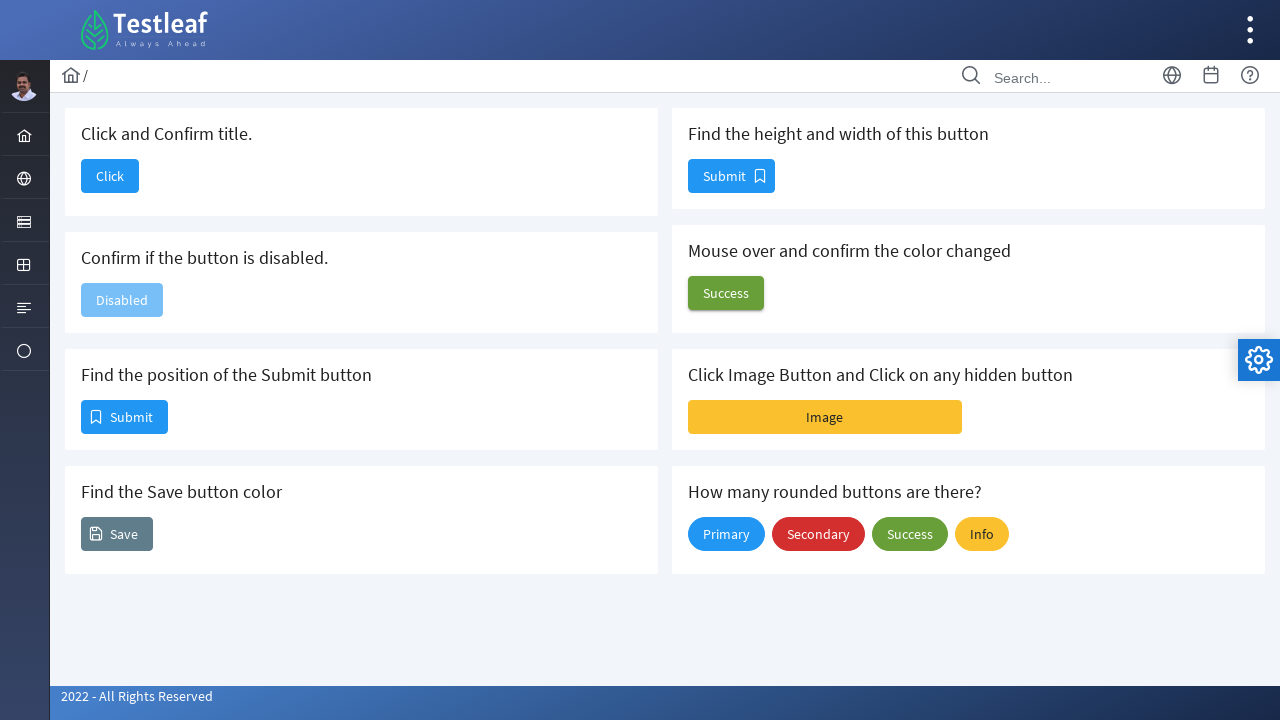

Clicked the 'Click' button at (110, 176) on xpath=//span[text()='Click']
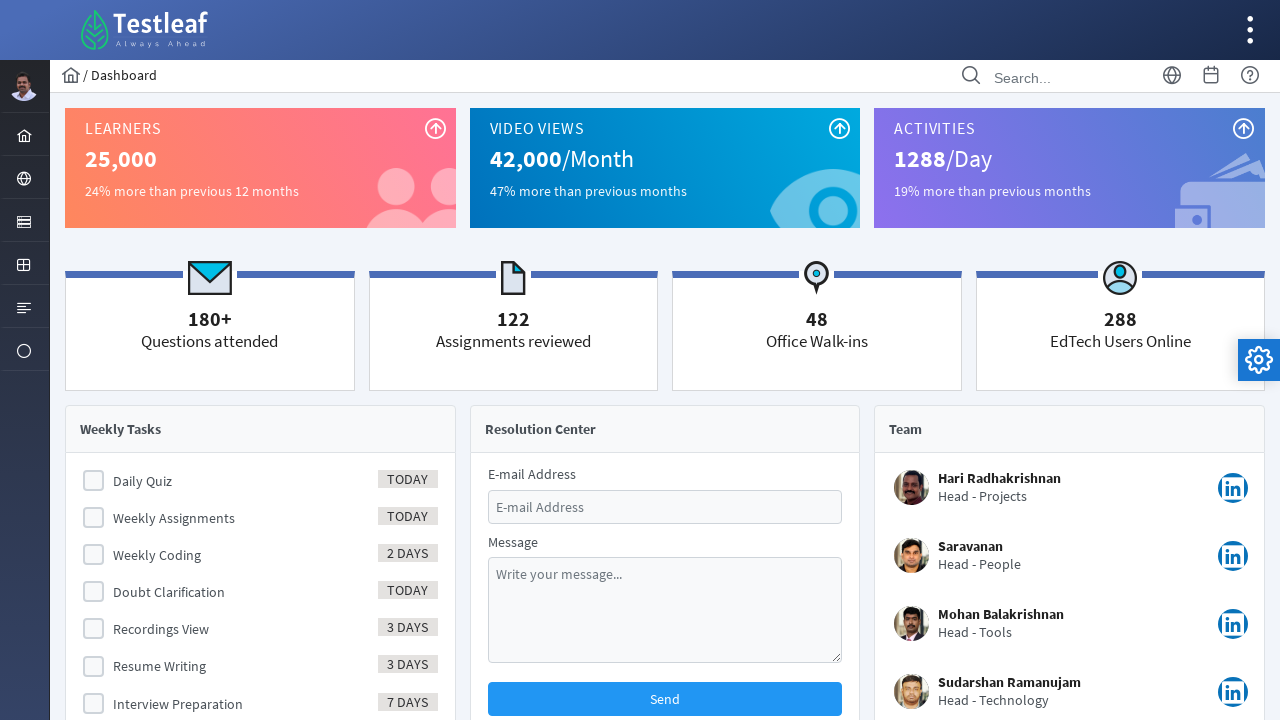

Navigated back to the button test page
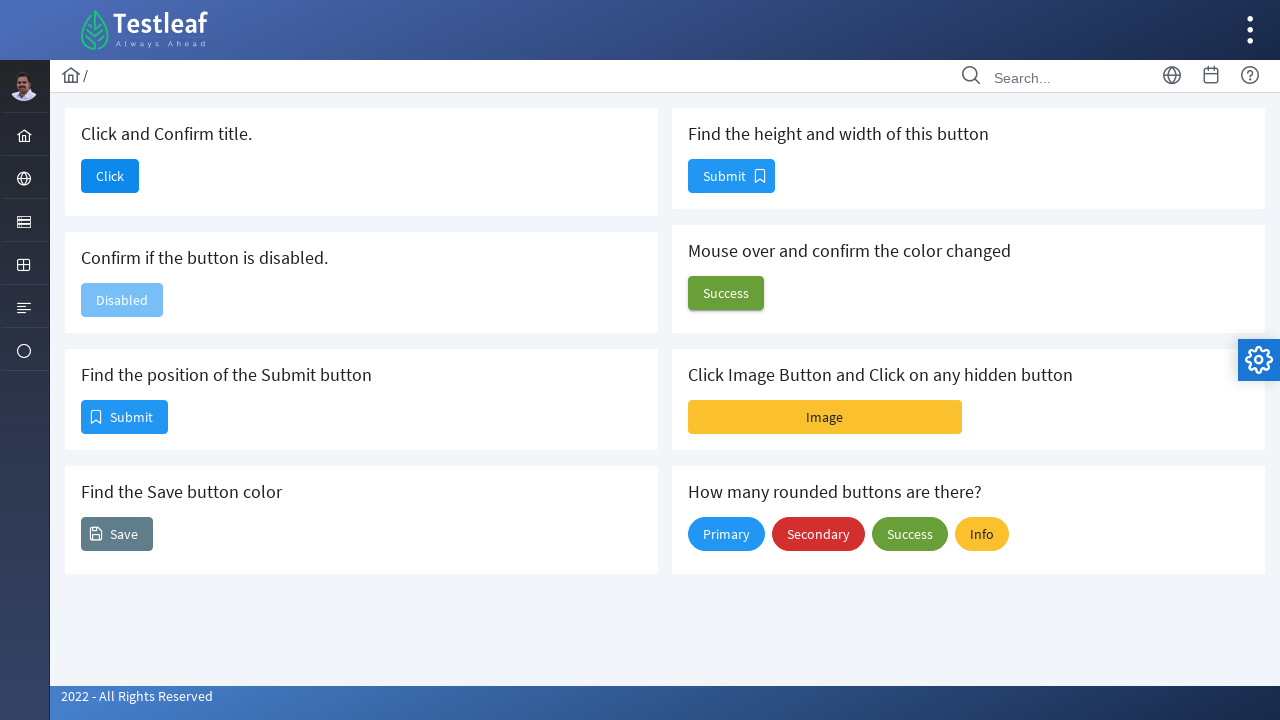

Checked if the button is disabled
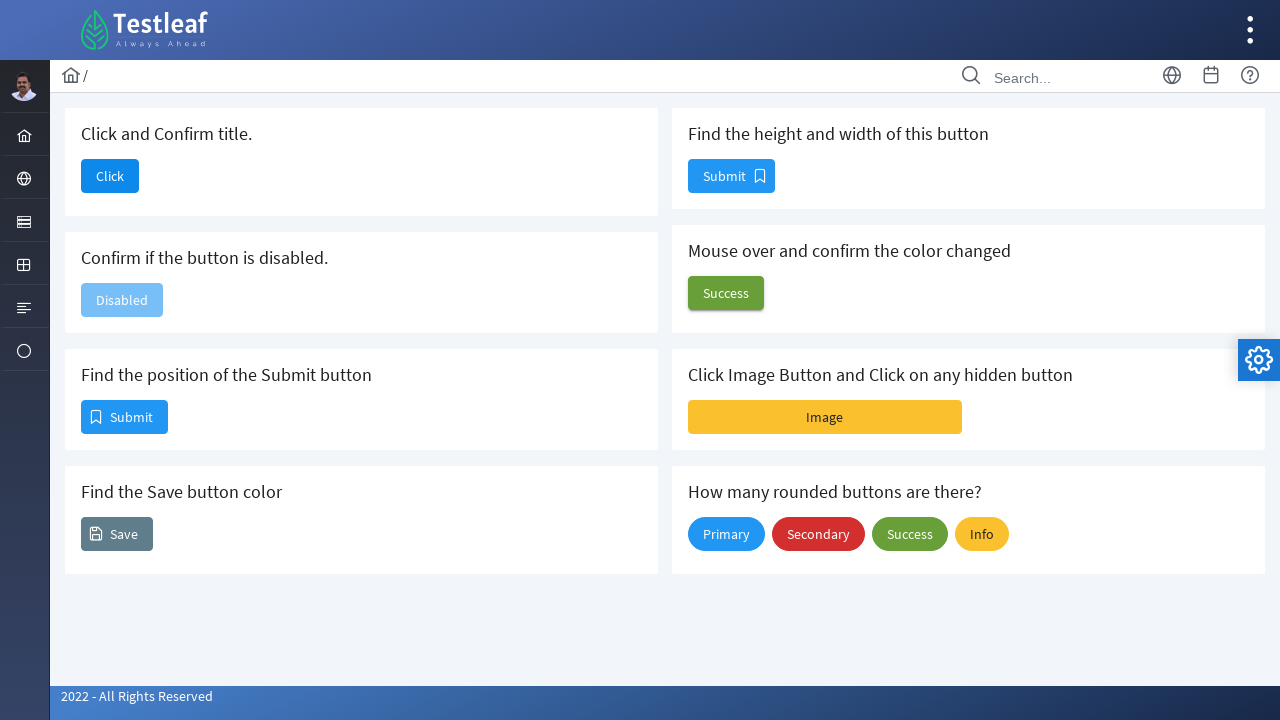

Located the Submit button
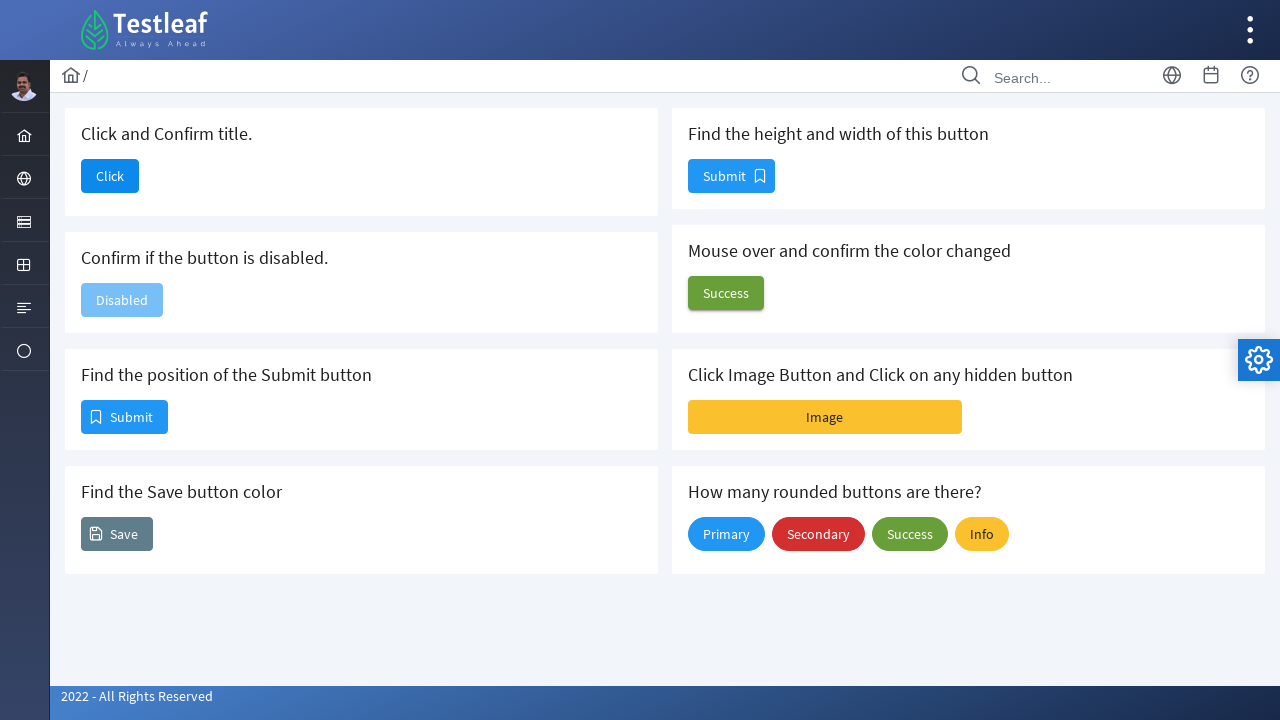

Retrieved Submit button position
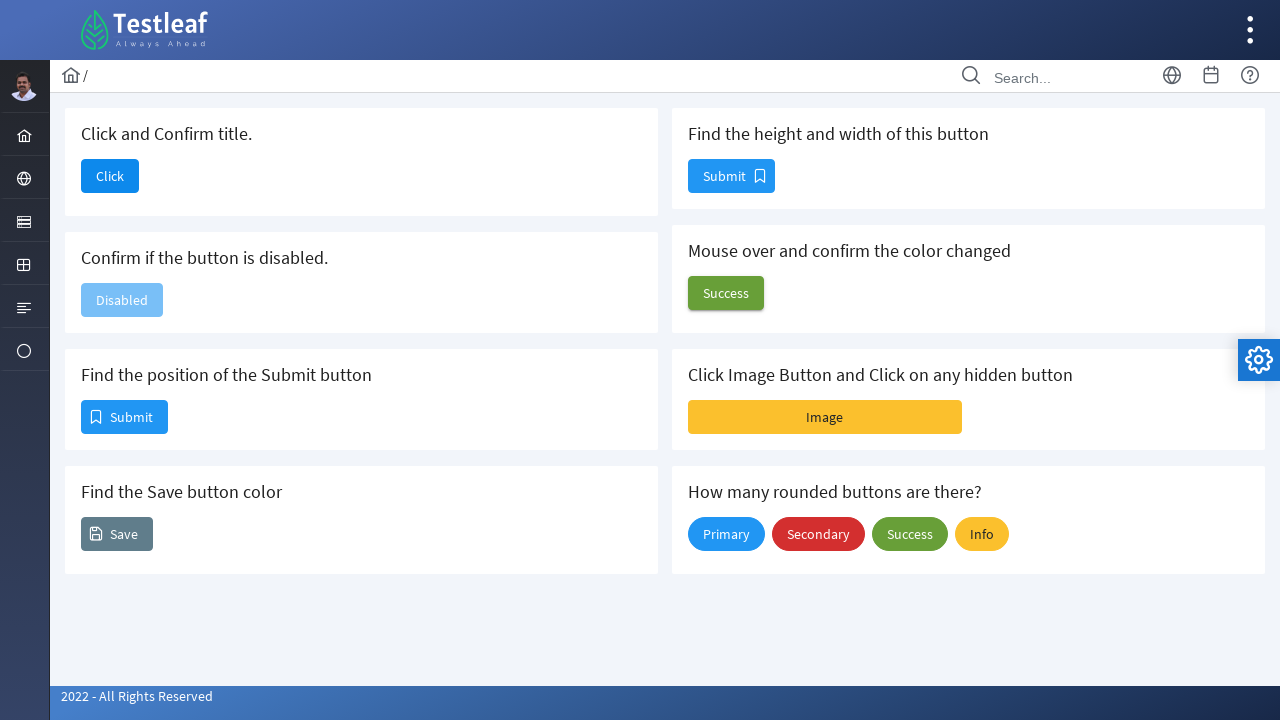

Located the Save button
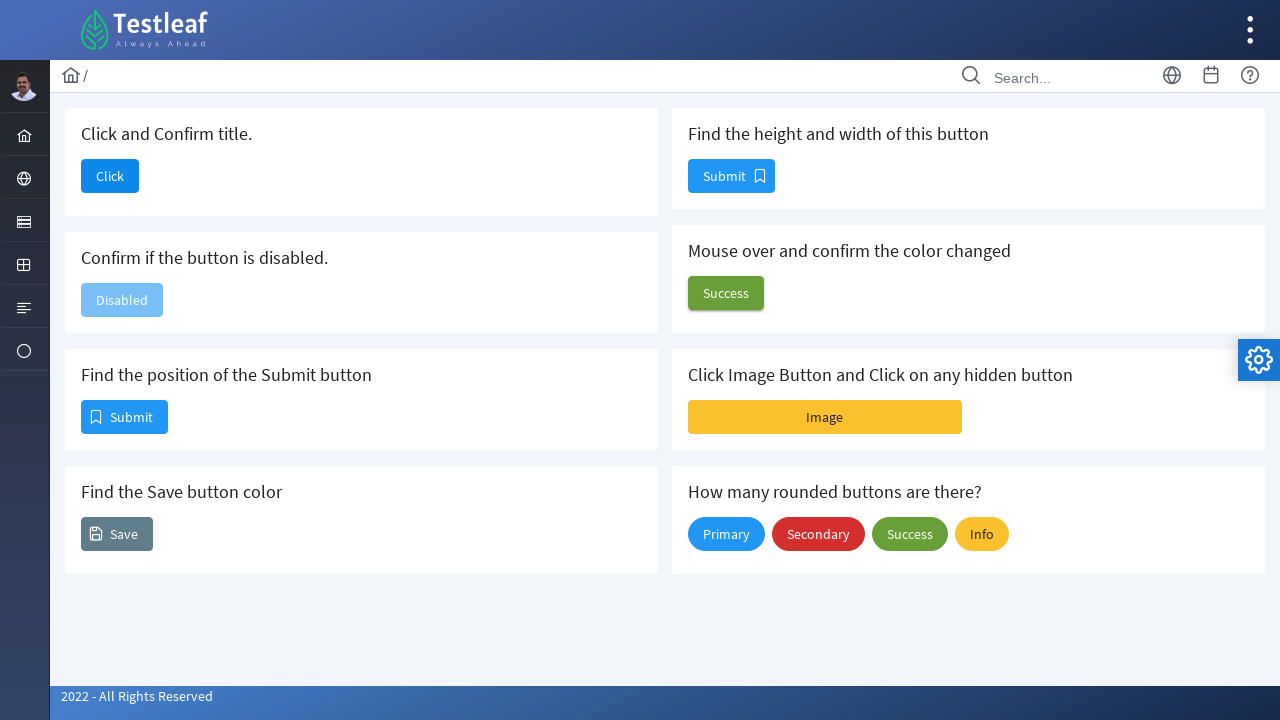

Retrieved Save button color
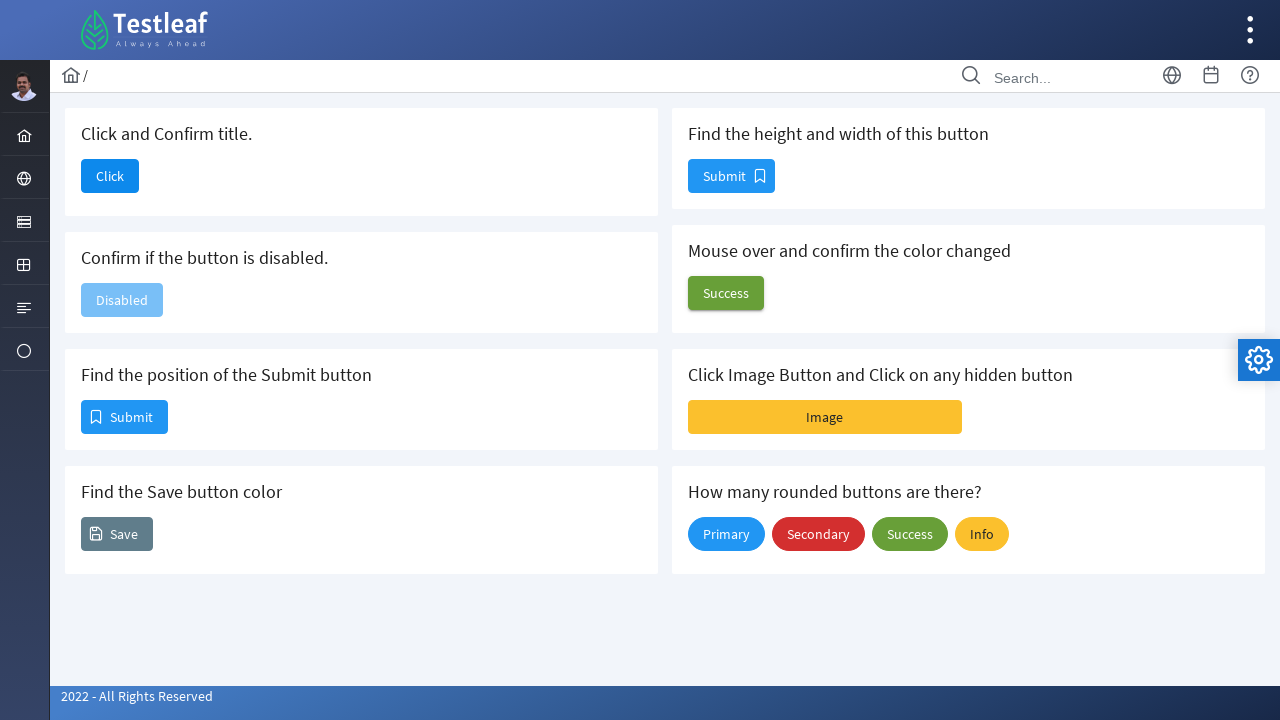

Located the button to measure dimensions
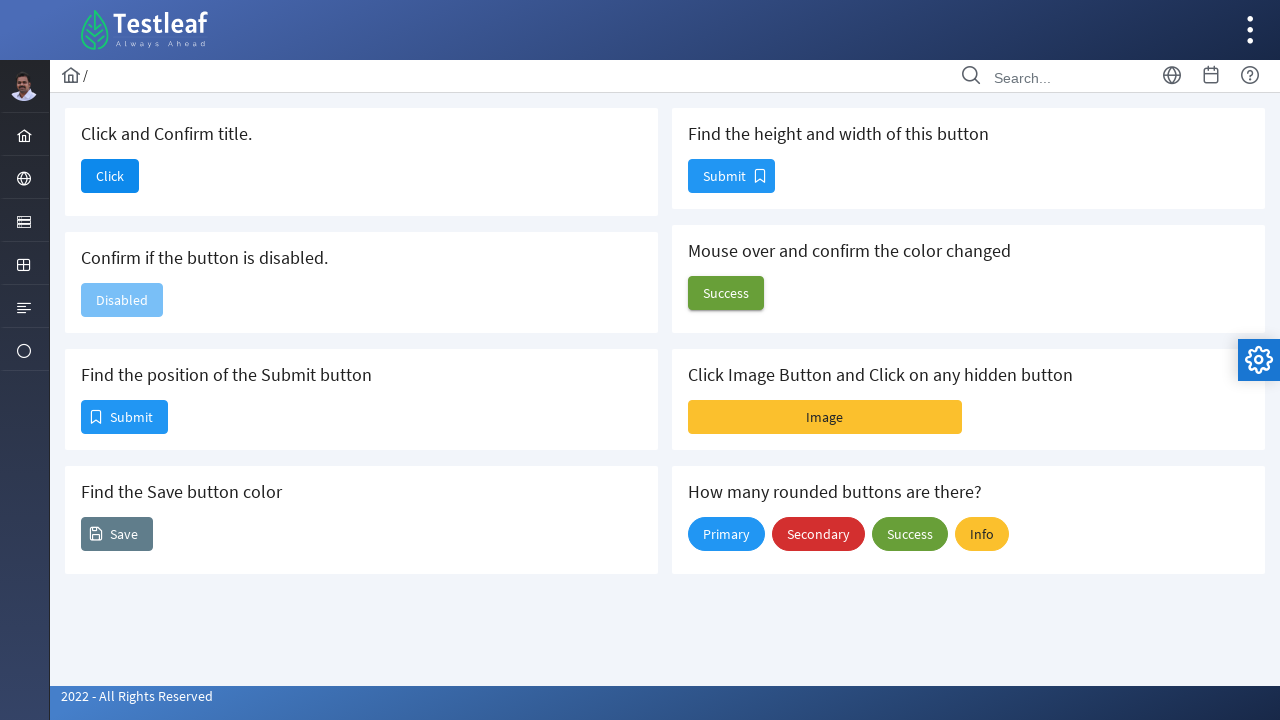

Retrieved button height and width dimensions
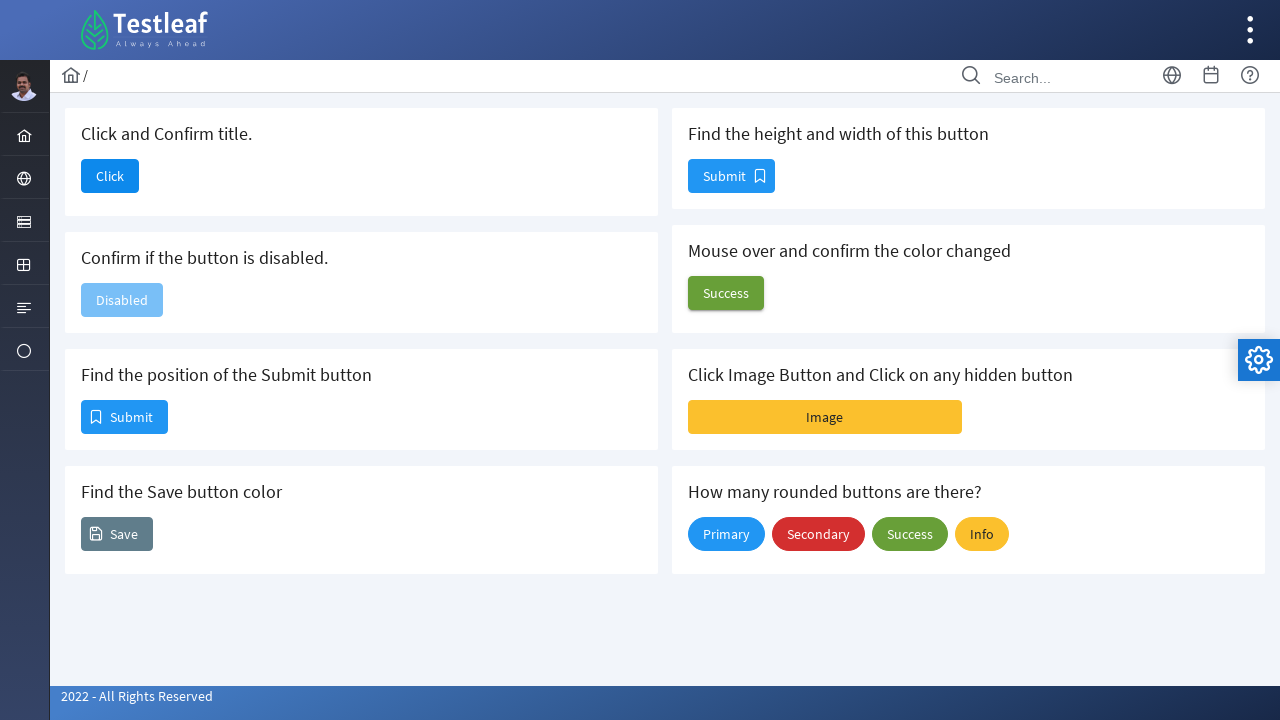

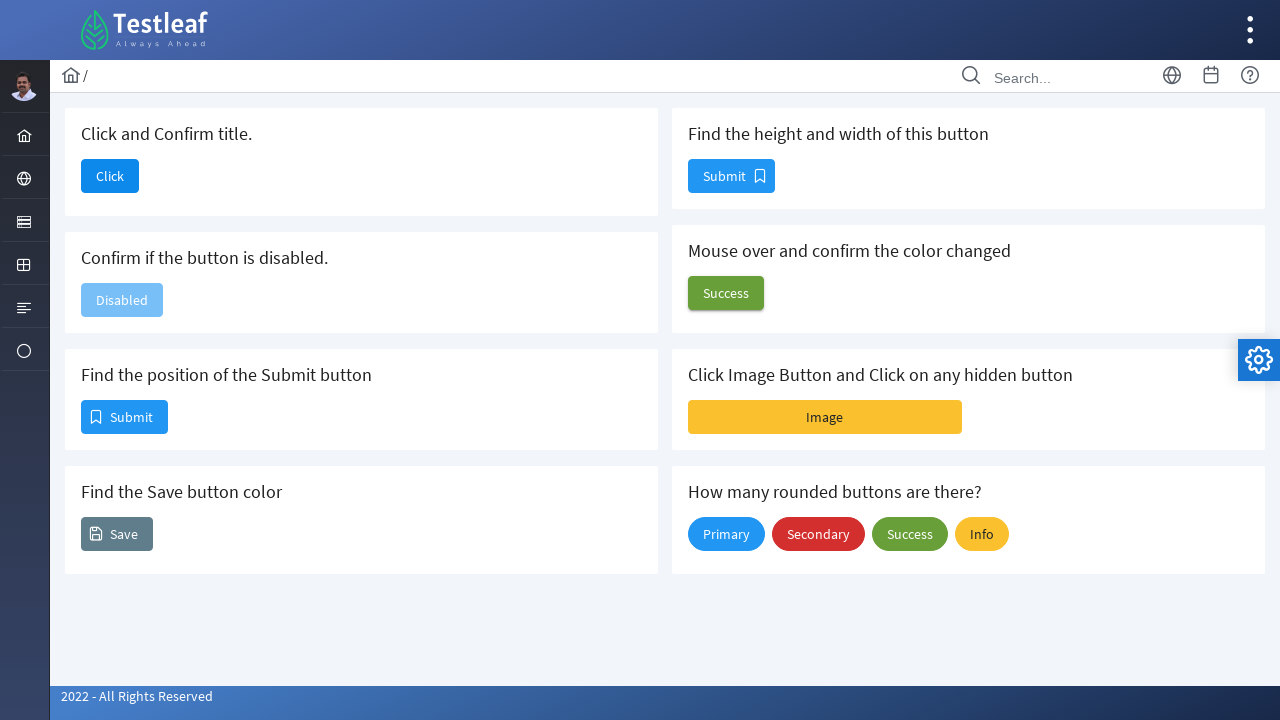